Tests the ability to add an initialization script that modifies page behavior before load

Starting URL: https://webdriver.io

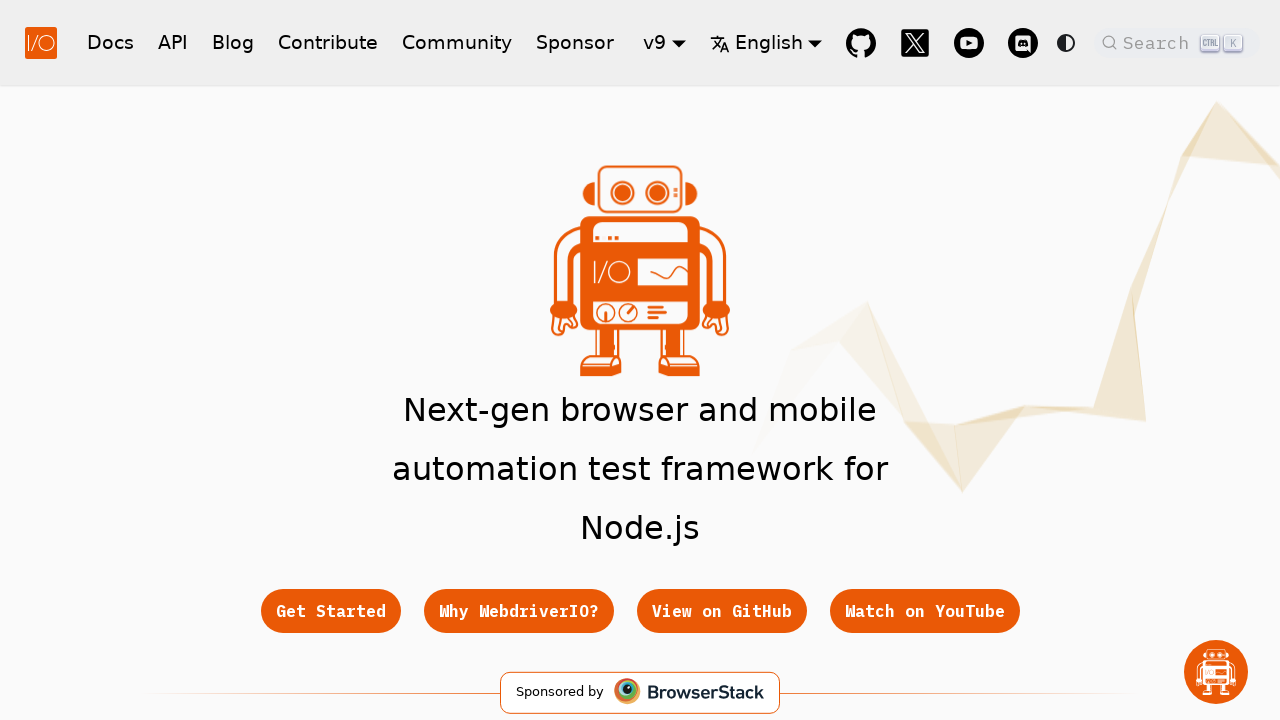

Added init script to override Math.random function
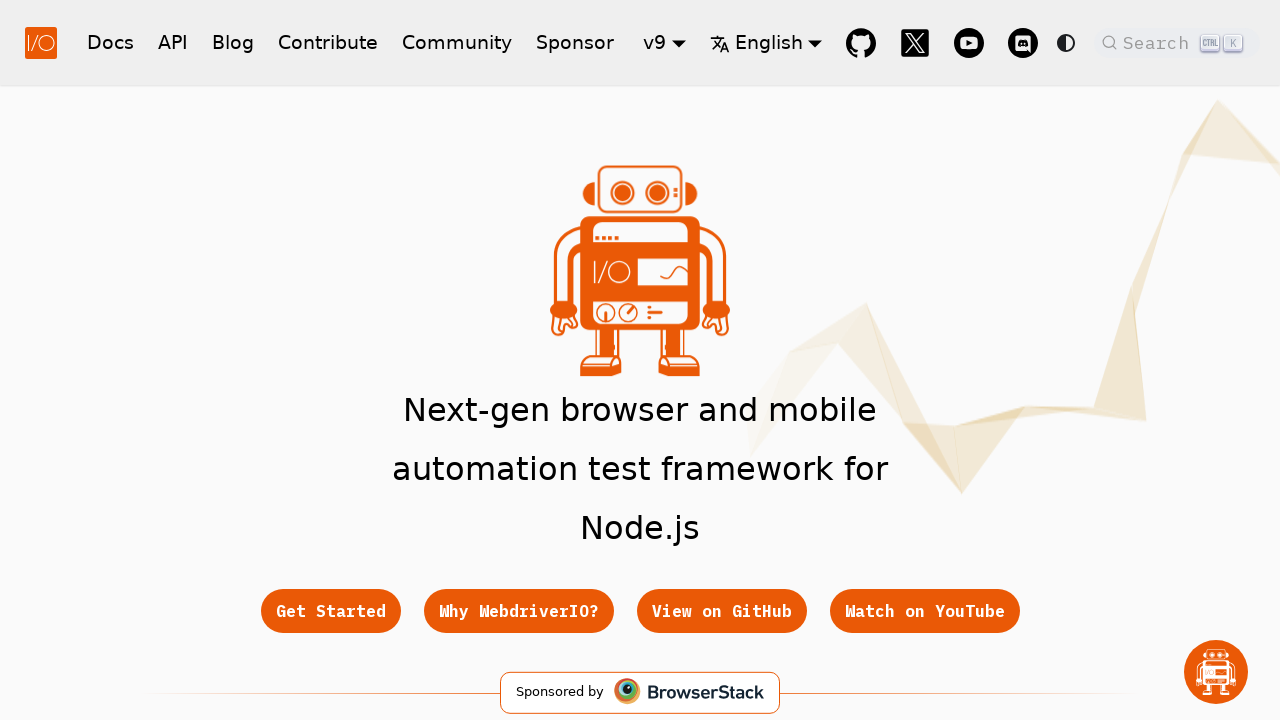

Reloaded page to apply init script
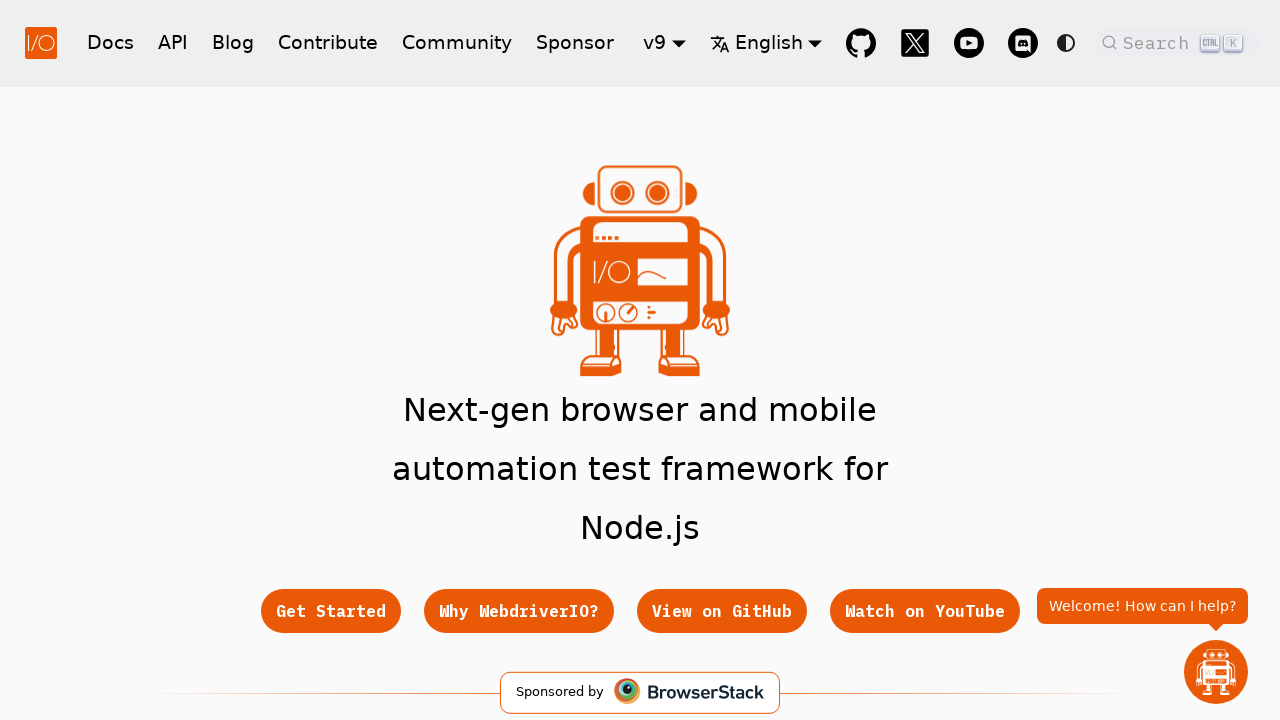

Evaluated Math.random() on page to verify override
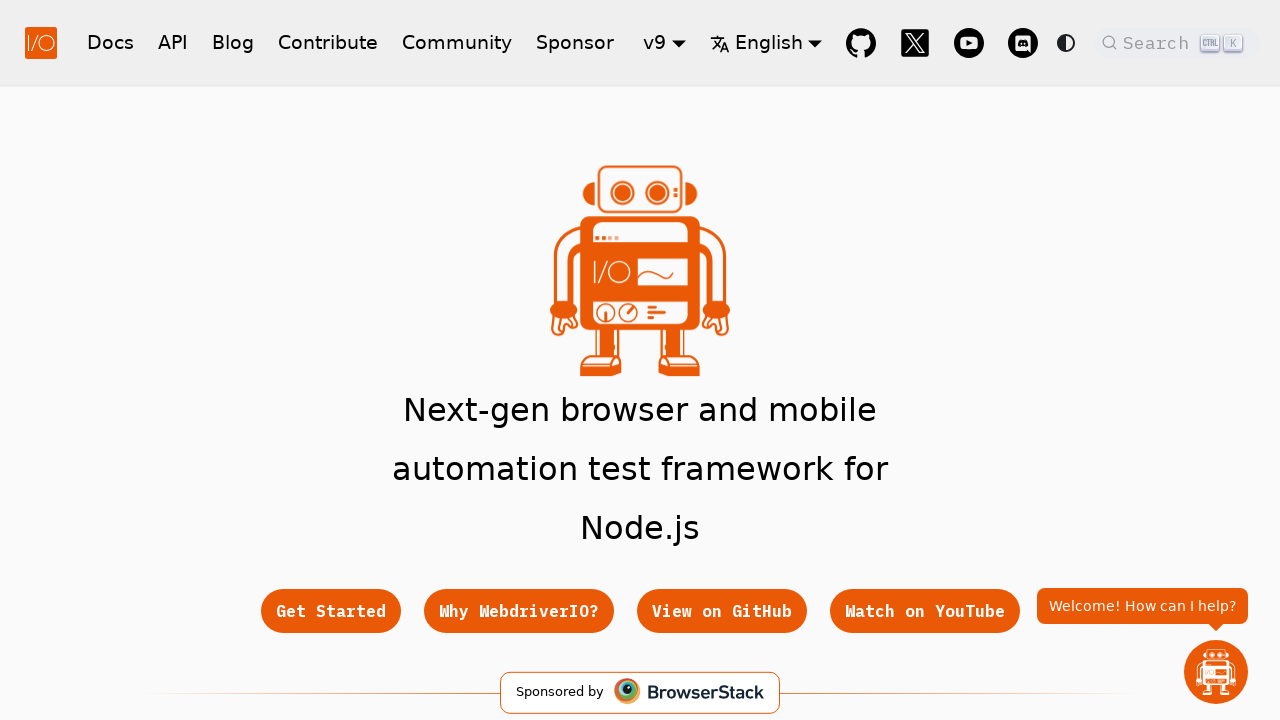

Assertion passed: Math.random() returns 42 as expected
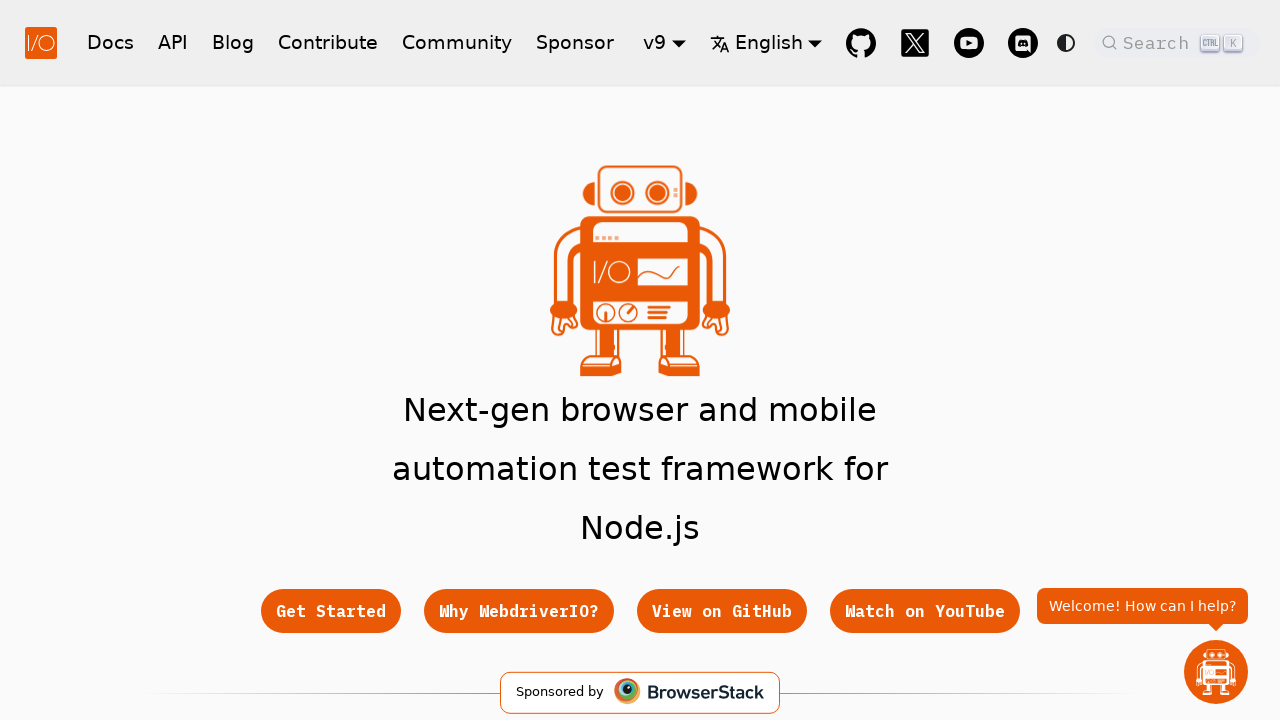

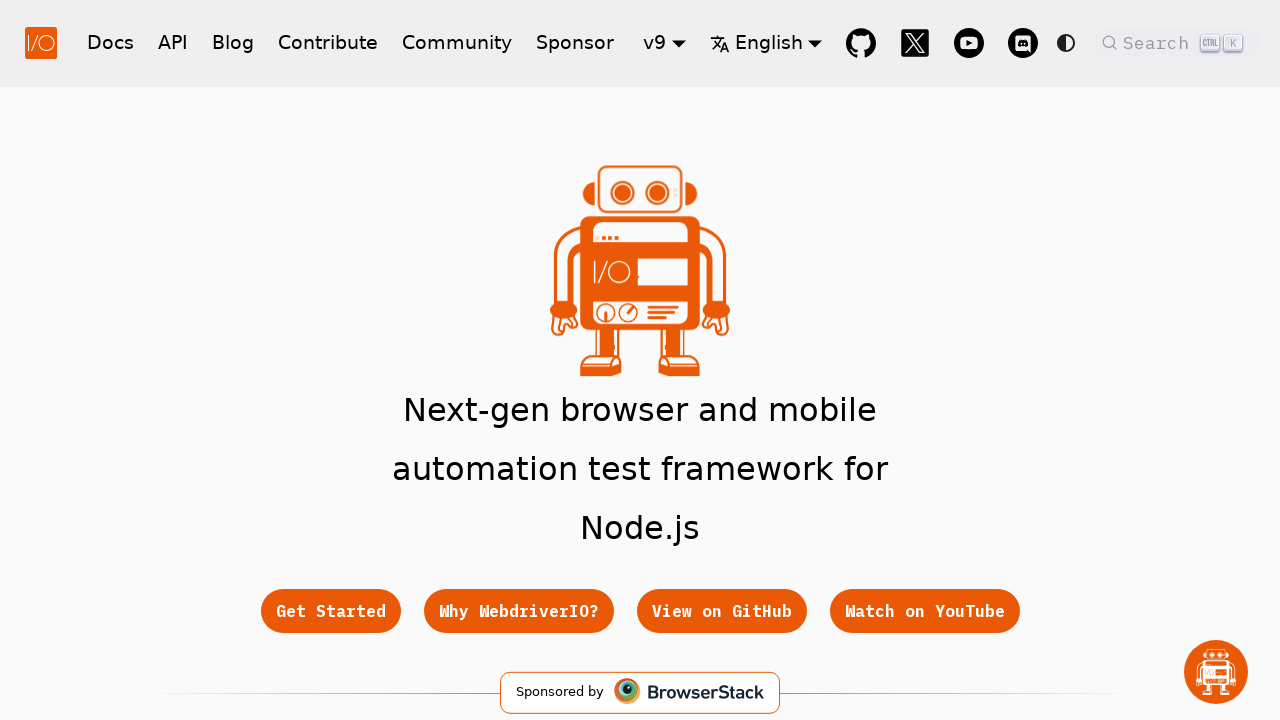